Tests various JavaScript executor operations including setting input values, highlighting elements, clicking checkboxes, scrolling the page, and zooming the page view.

Starting URL: https://testautomationpractice.blogspot.com/

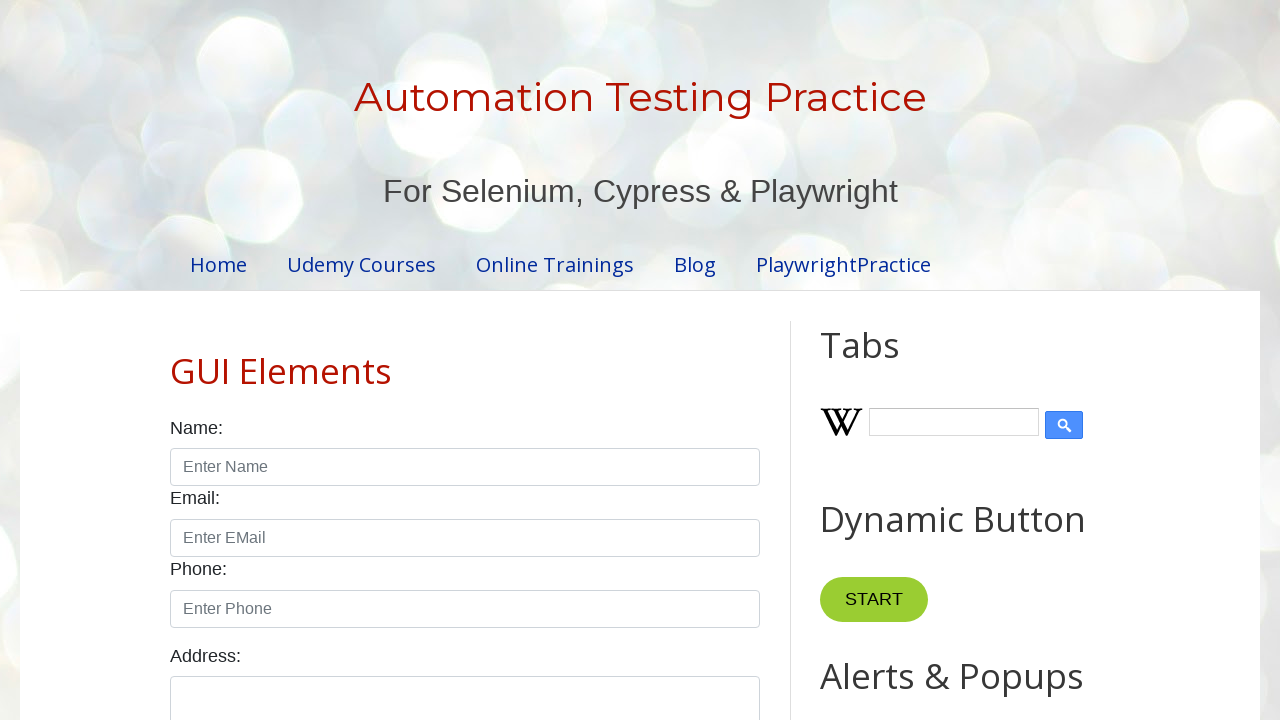

Filled name input field with 'Learn with Hashir' on input#name
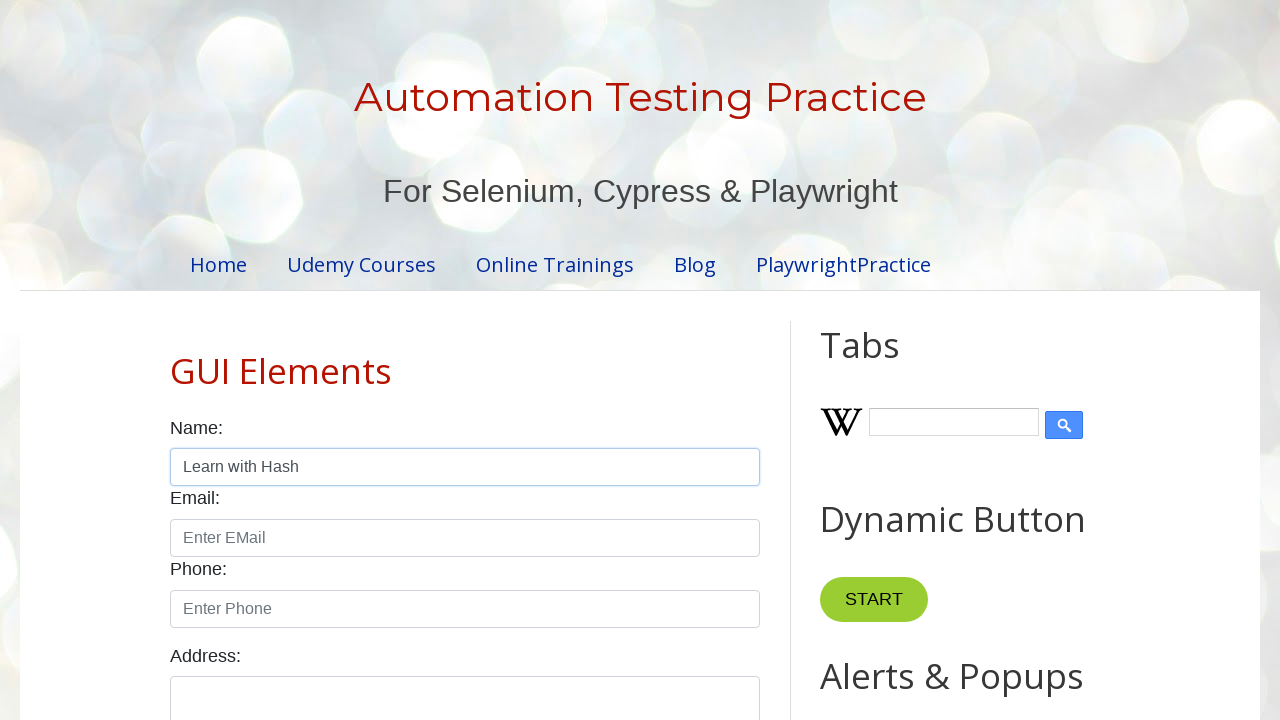

Applied red border style to name input element
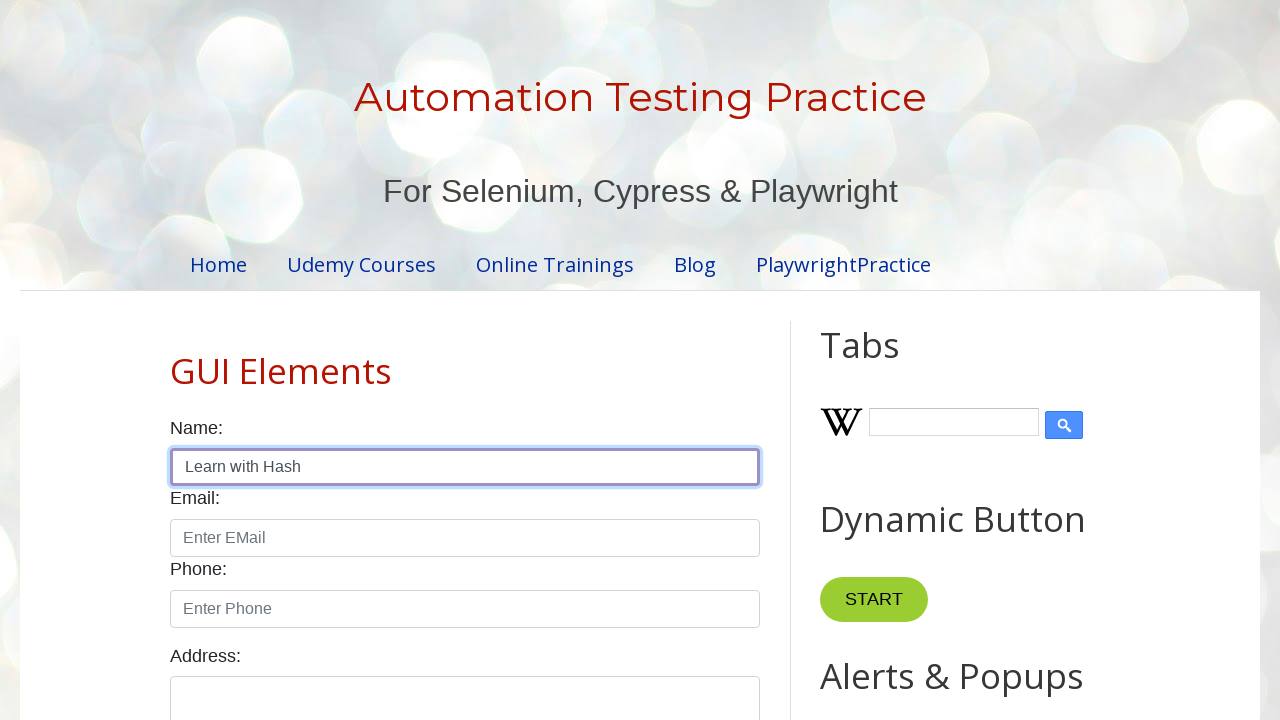

Applied yellow background style to name input element
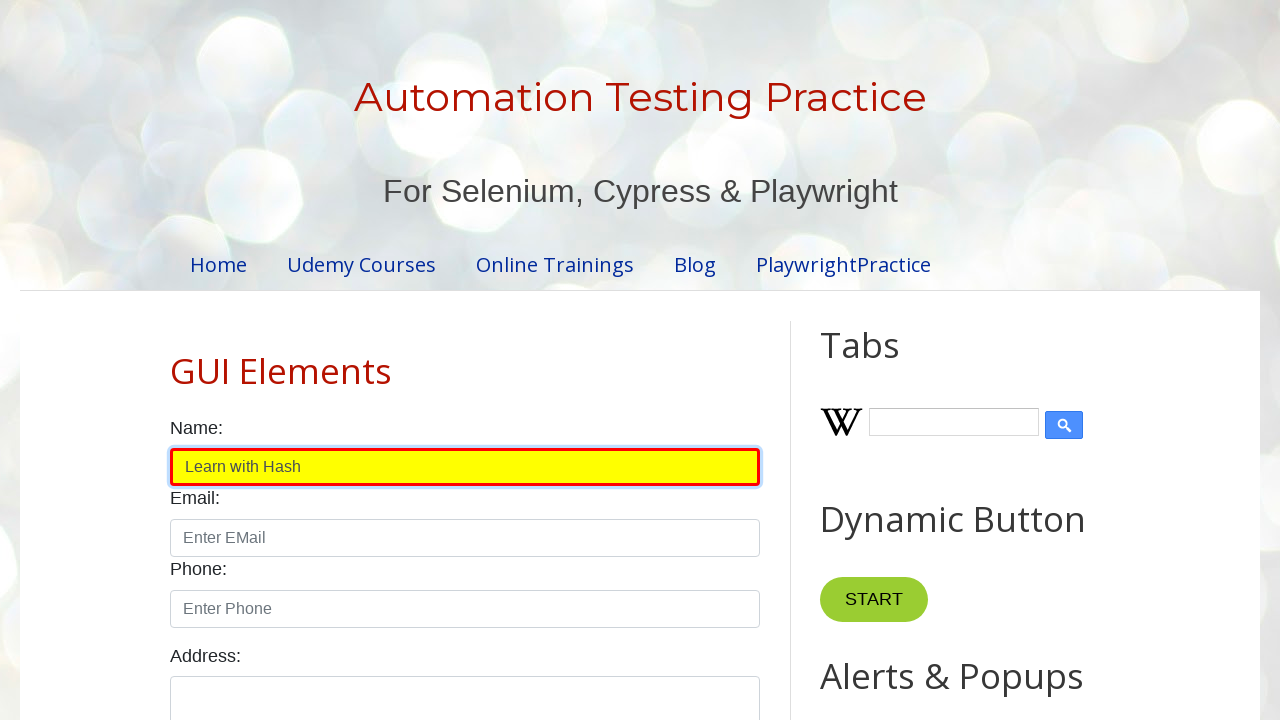

Clicked the male checkbox at (176, 360) on input#male
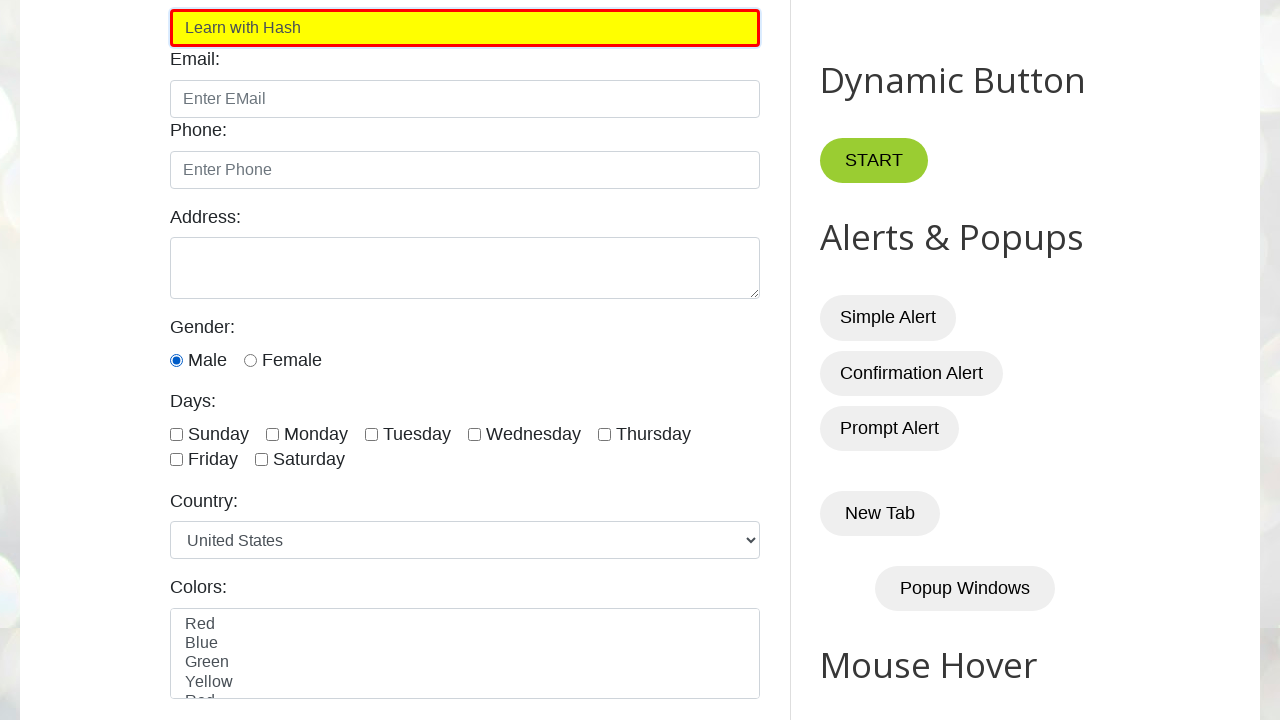

Scrolled down to position 1000px
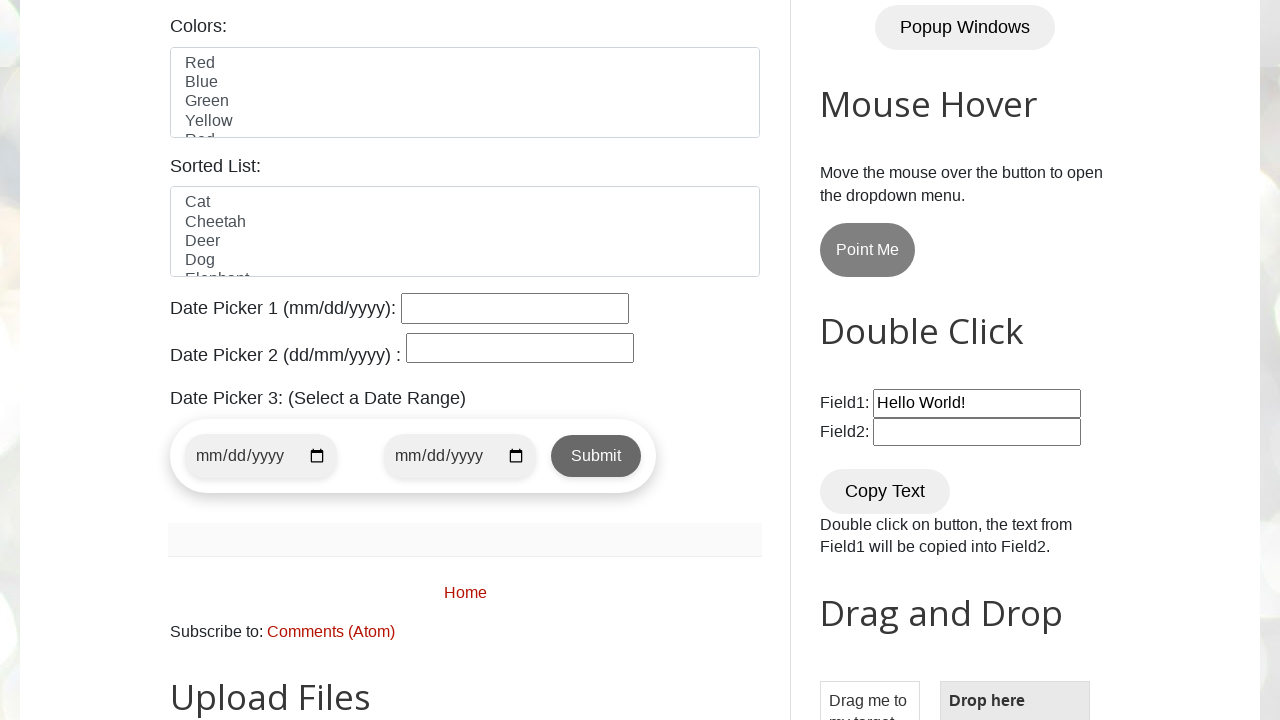

Scrolled back up the page
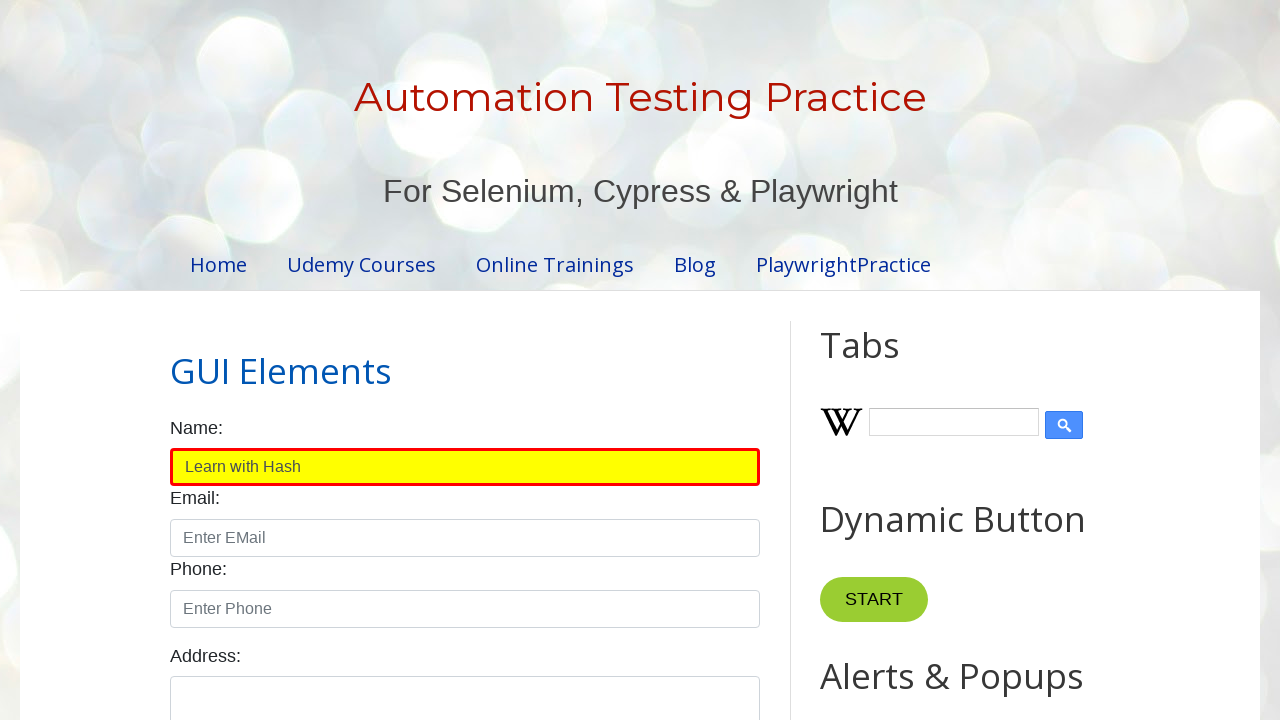

Scrolled to bottom of page
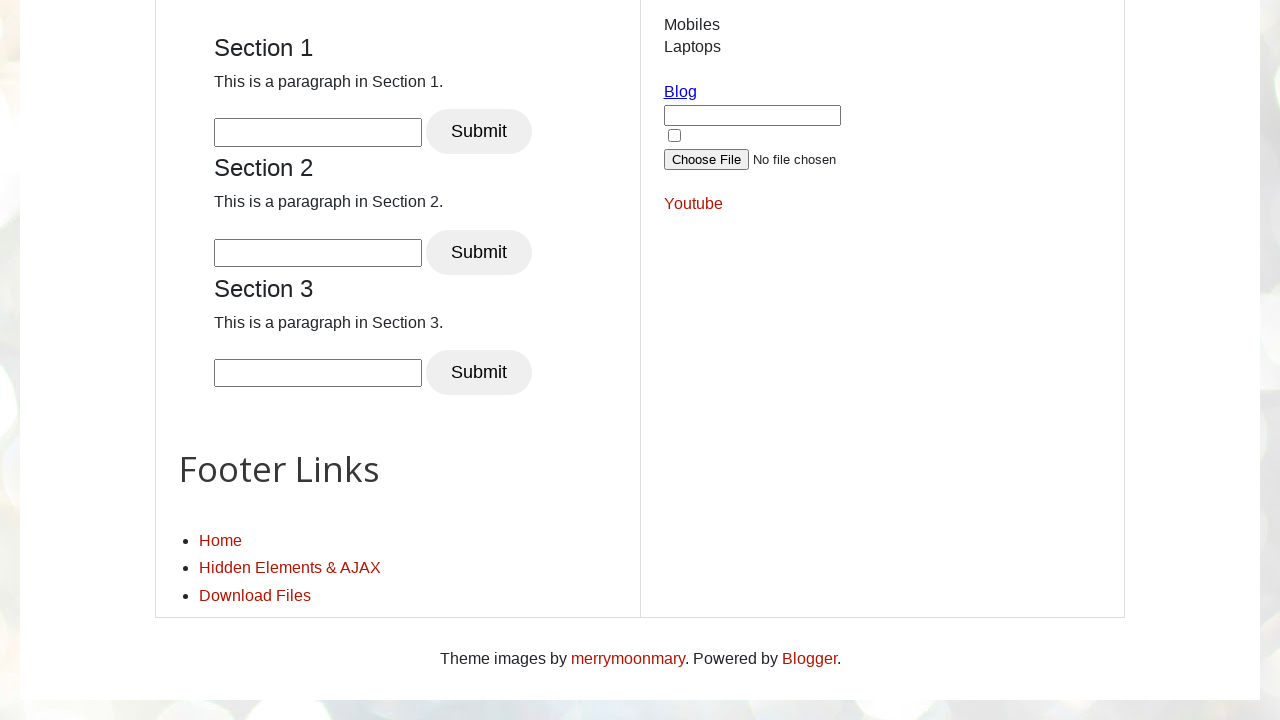

Scrolled to top of page
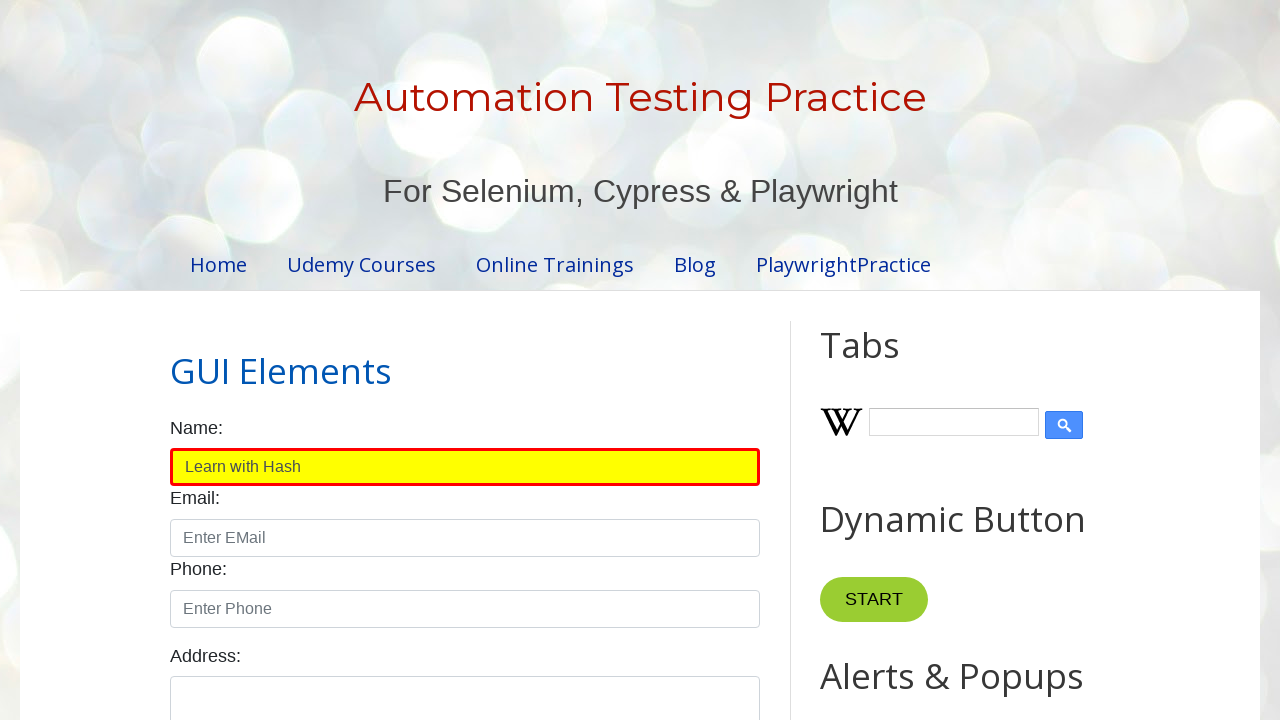

Scrolled to Gender label element
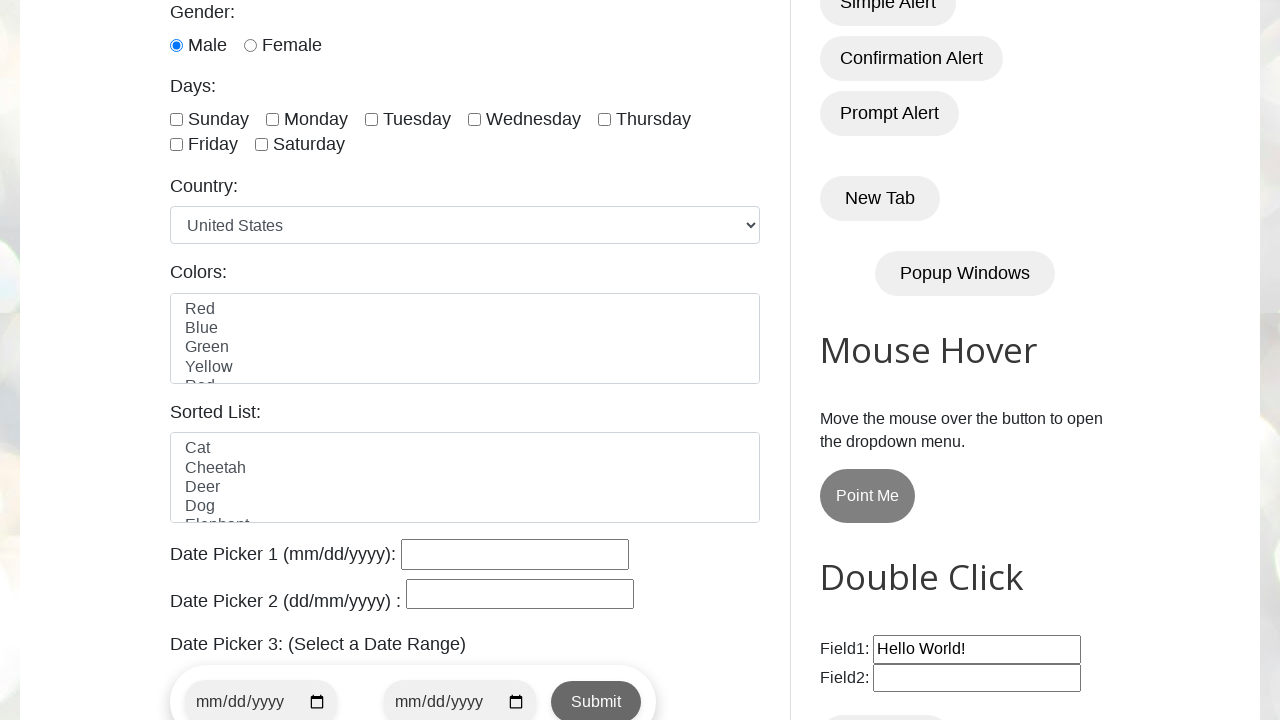

Reloaded the page
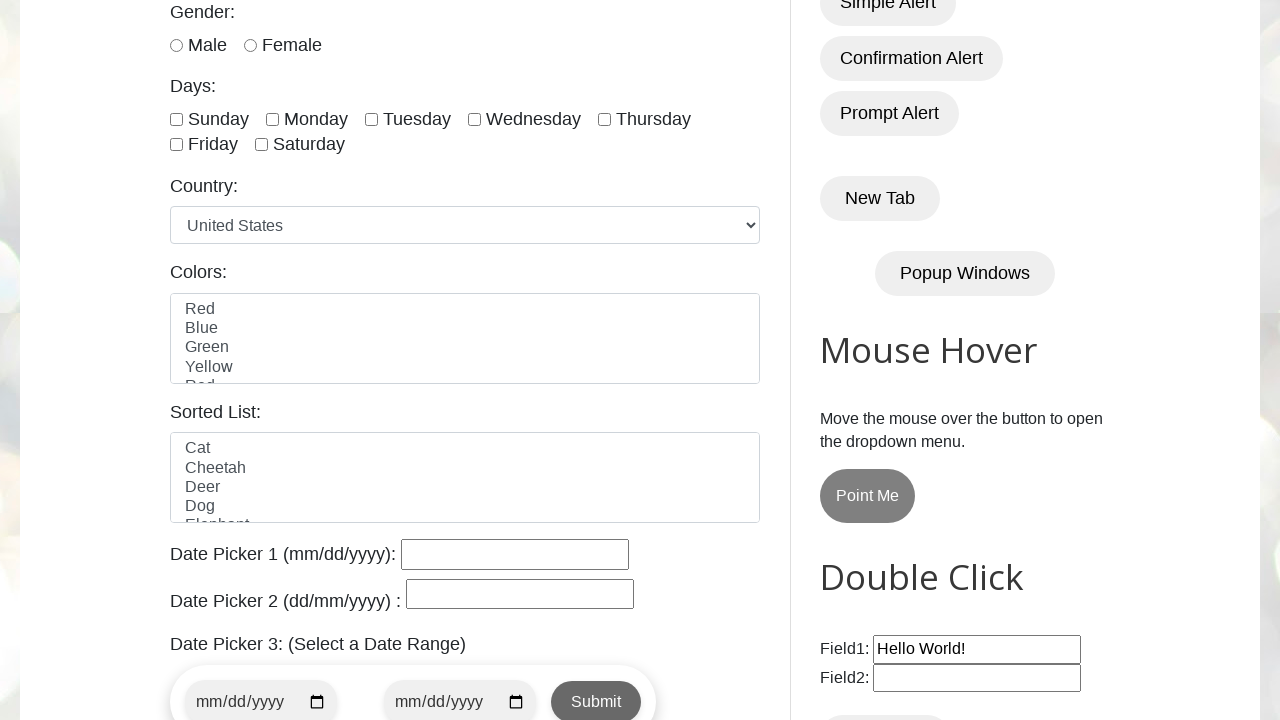

Zoomed the page view to 150%
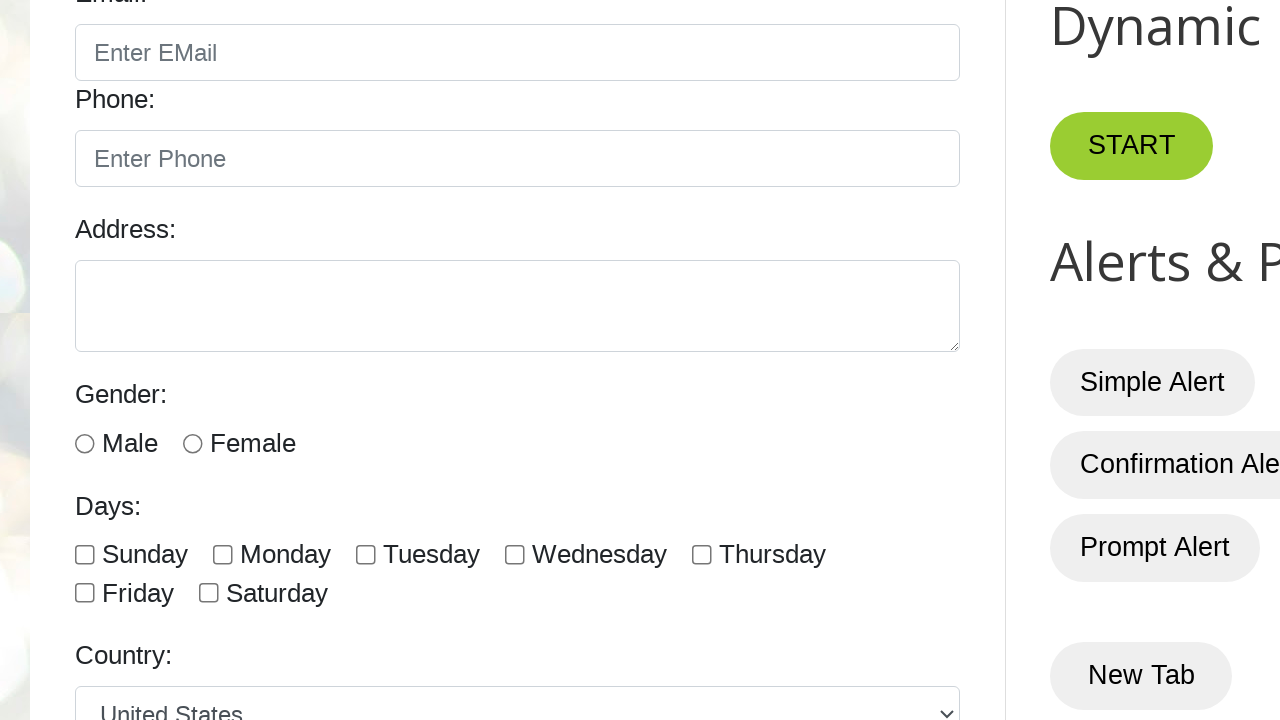

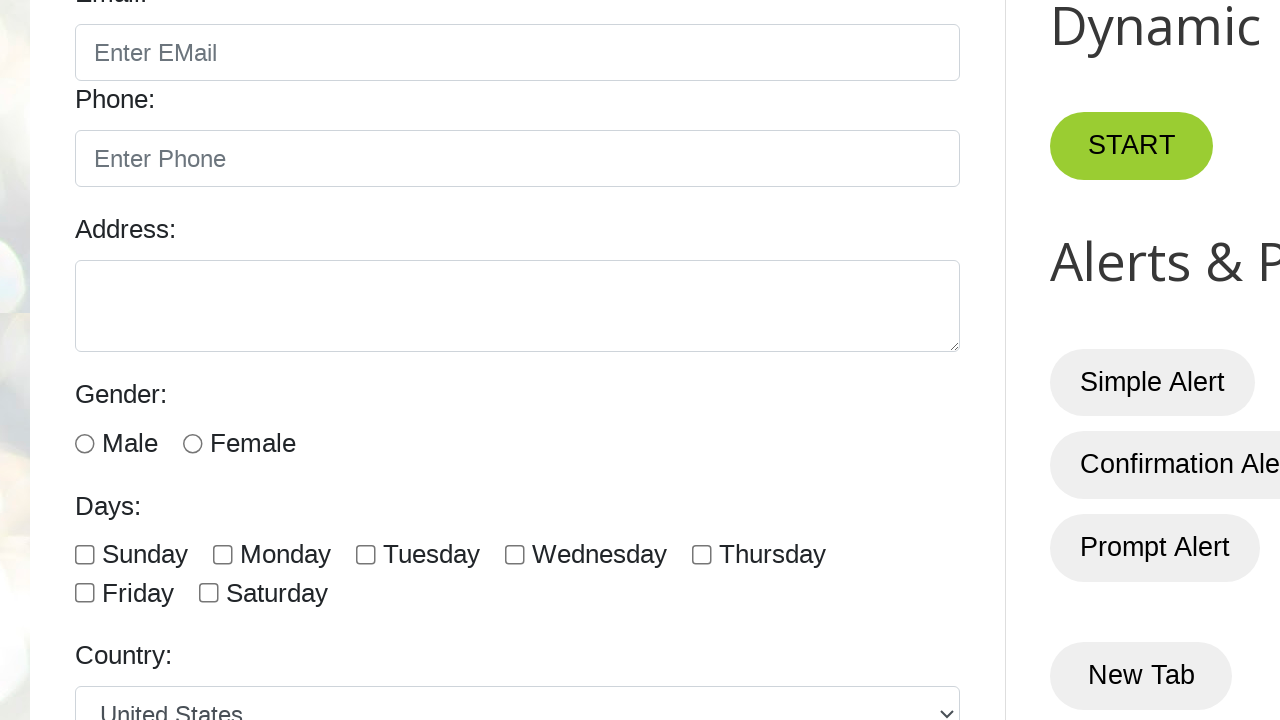